Validates that the search box is displayed on the page

Starting URL: https://www.tickertape.in/

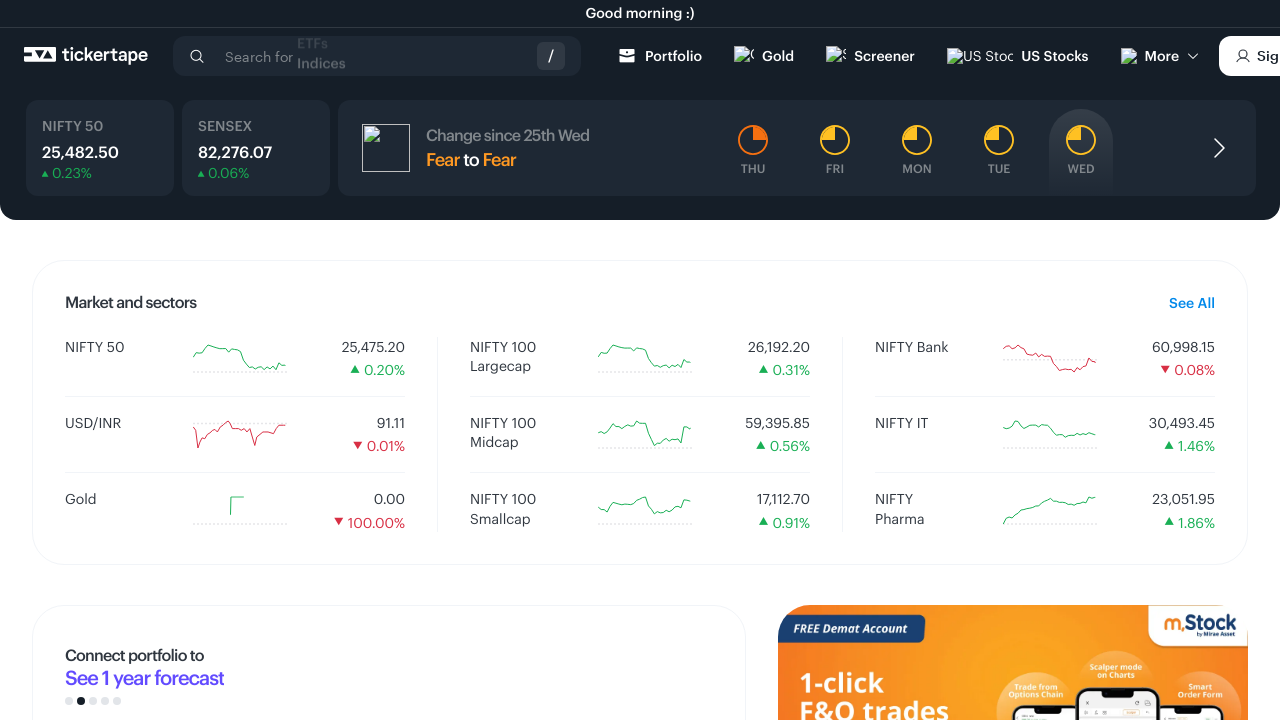

Navigated to https://www.tickertape.in/
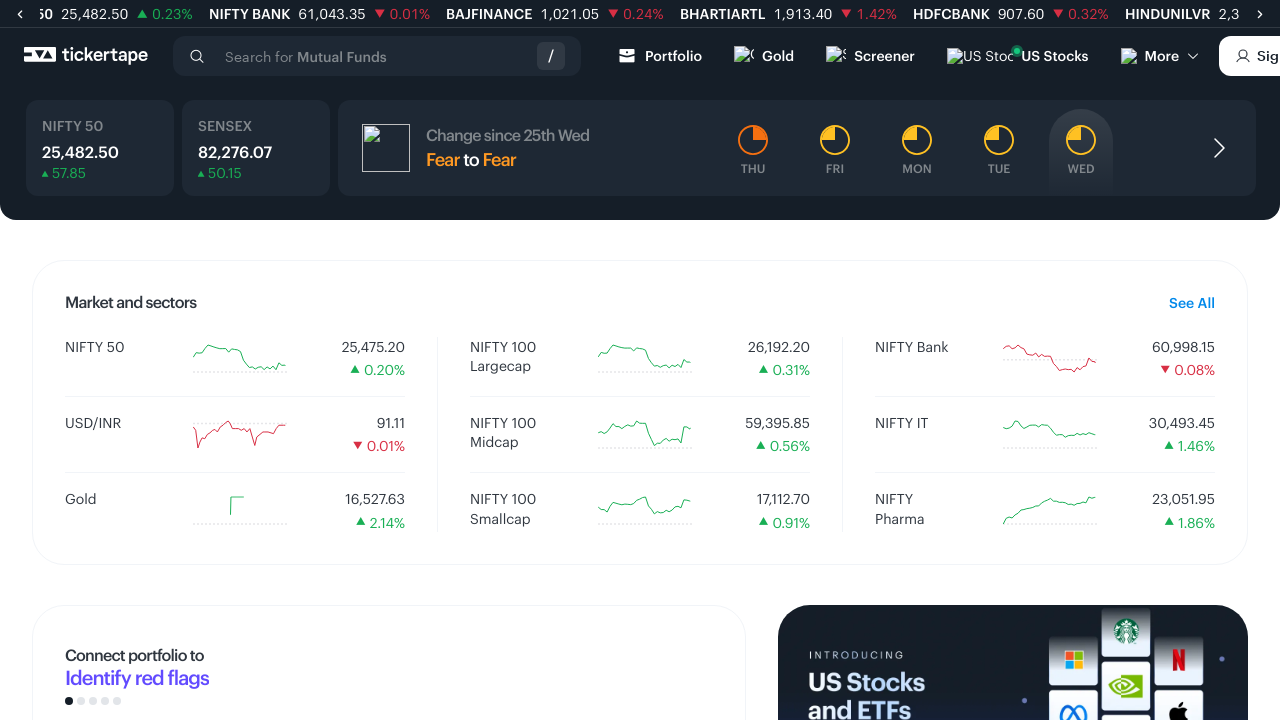

Verified that search box is displayed on the page
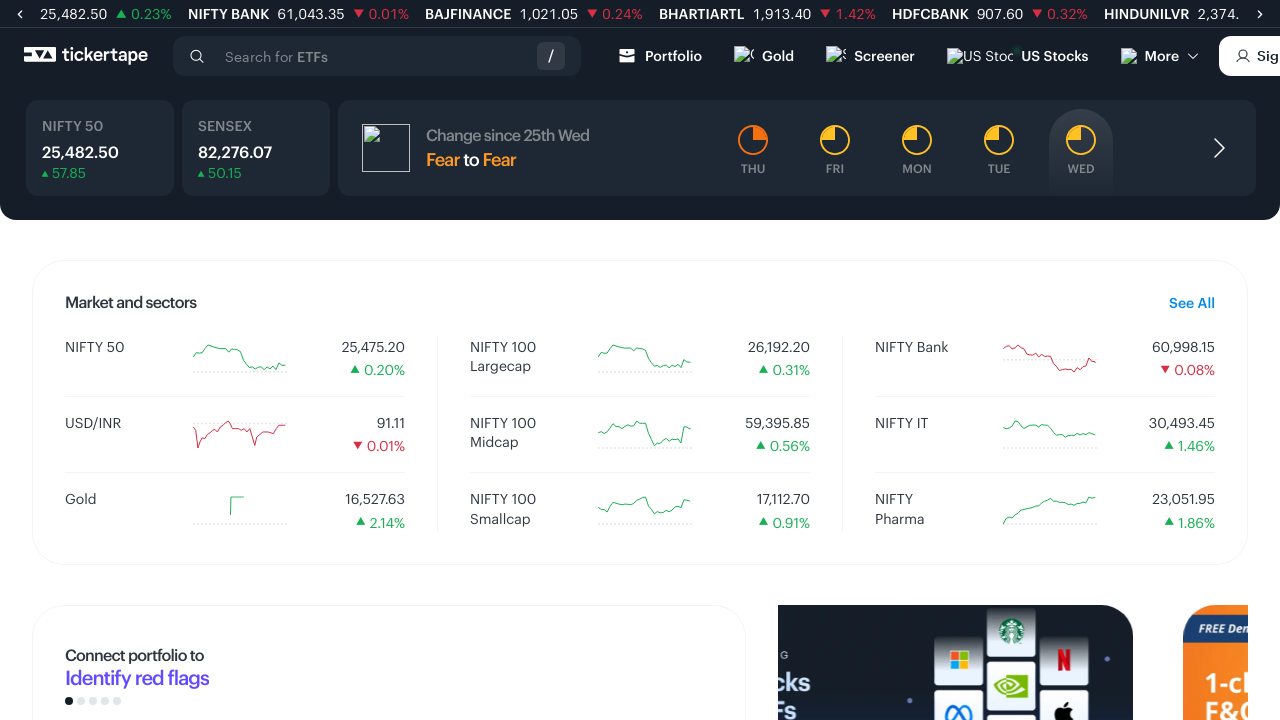

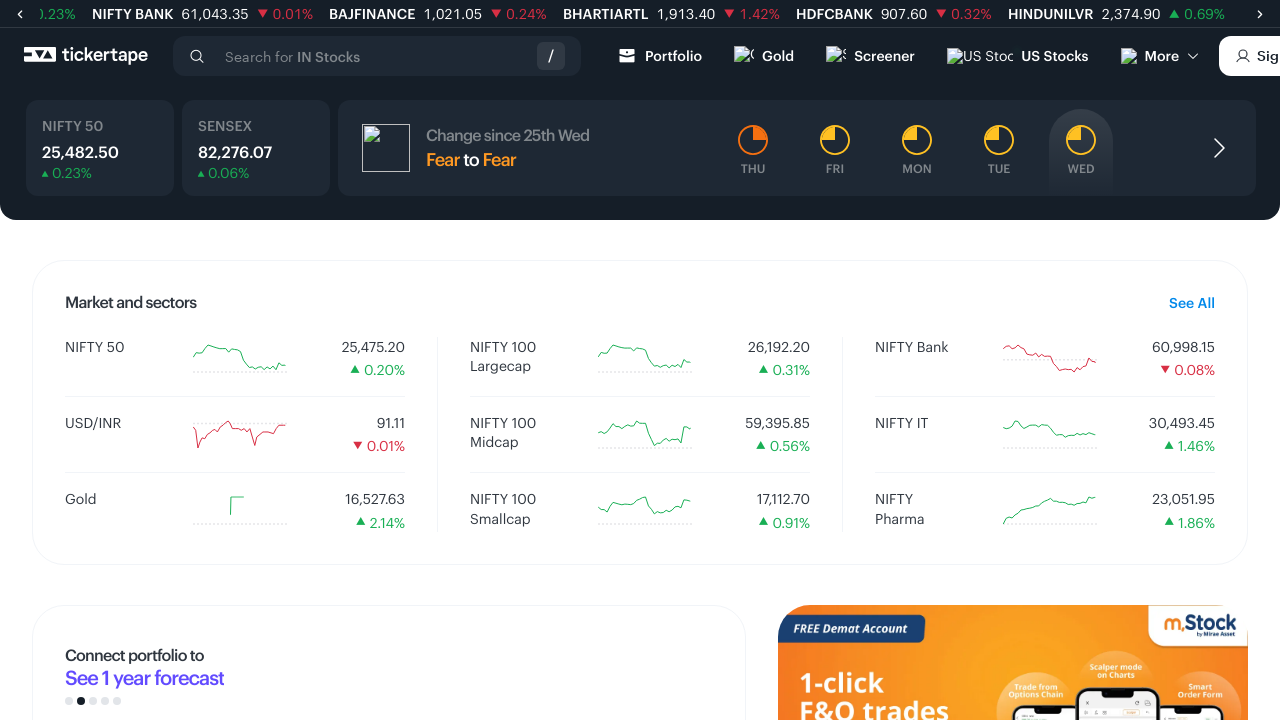